Tests navigation from the menu page to the FAQ page by clicking the FAQ link and verifying the URL changes correctly

Starting URL: https://njit-final-group-project.vercel.app/menu

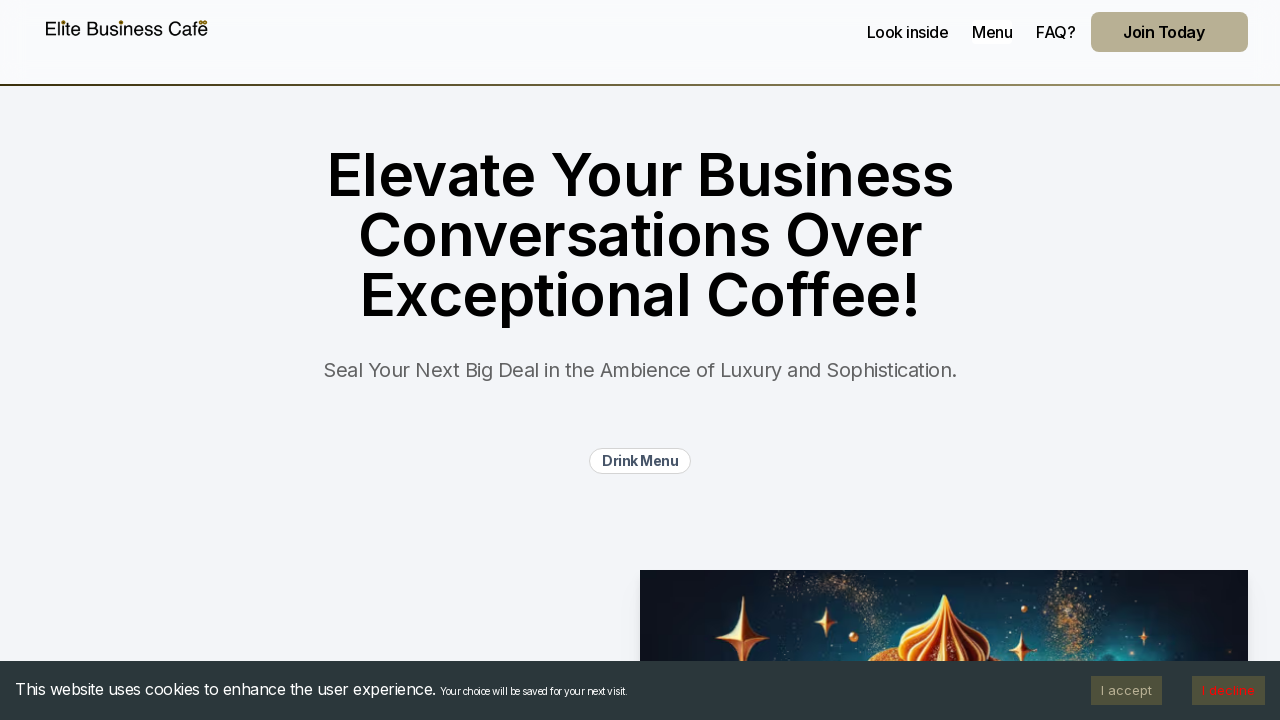

Clicked FAQ link in menu at (1056, 32) on a[href='/faq']
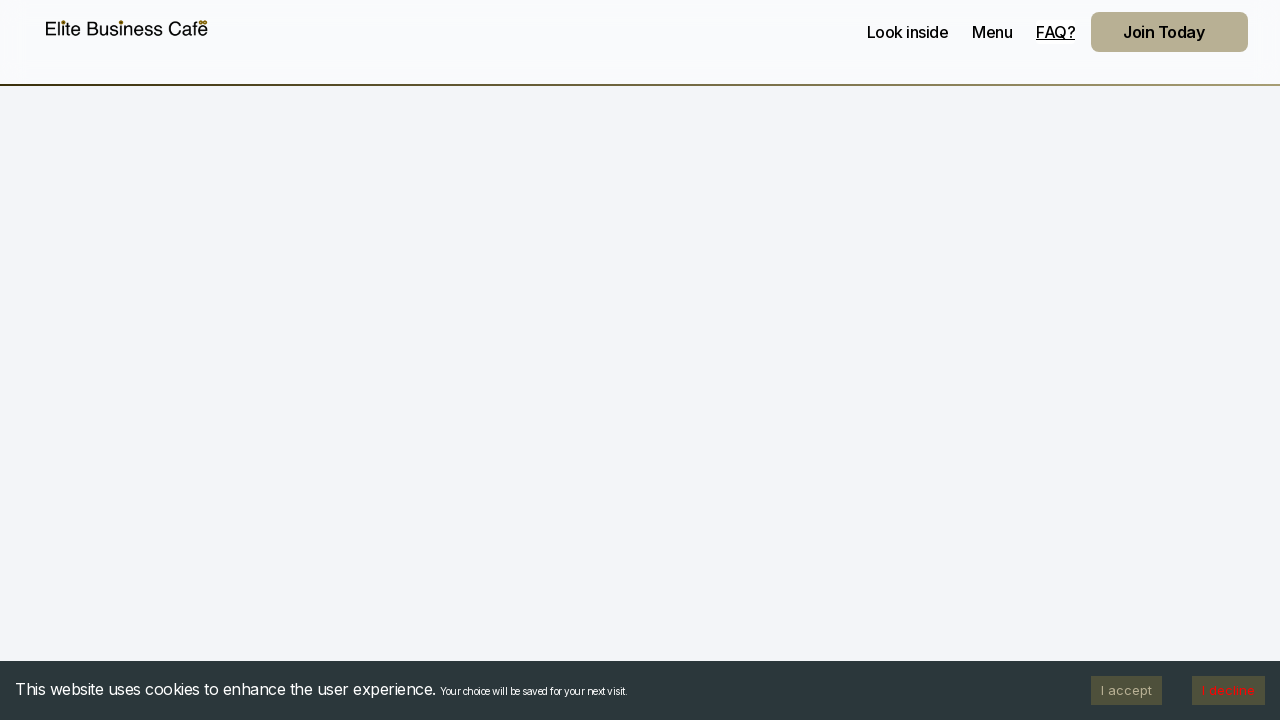

Verified navigation to FAQ page - URL changed to https://njit-final-group-project.vercel.app/faq
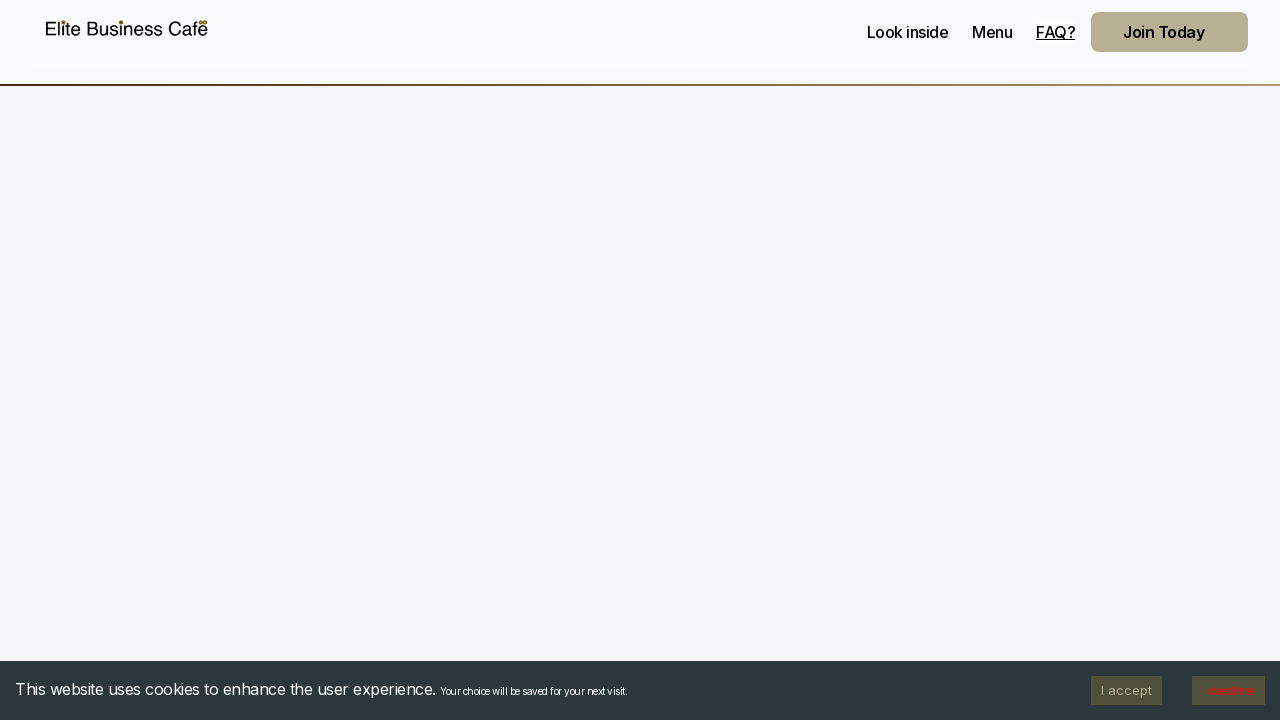

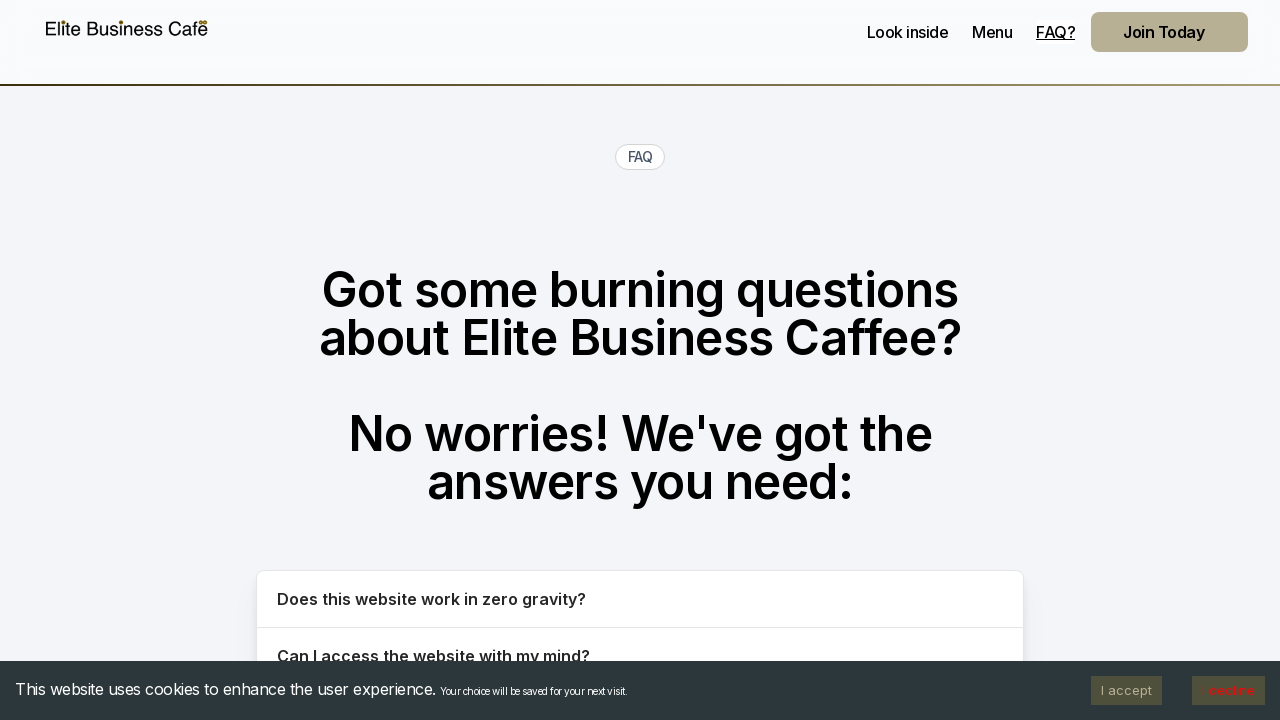